Tests drag and drop functionality by dragging a document element to a trash element within an iframe

Starting URL: http://code.makery.ch/library/dart-drag-and-drop/

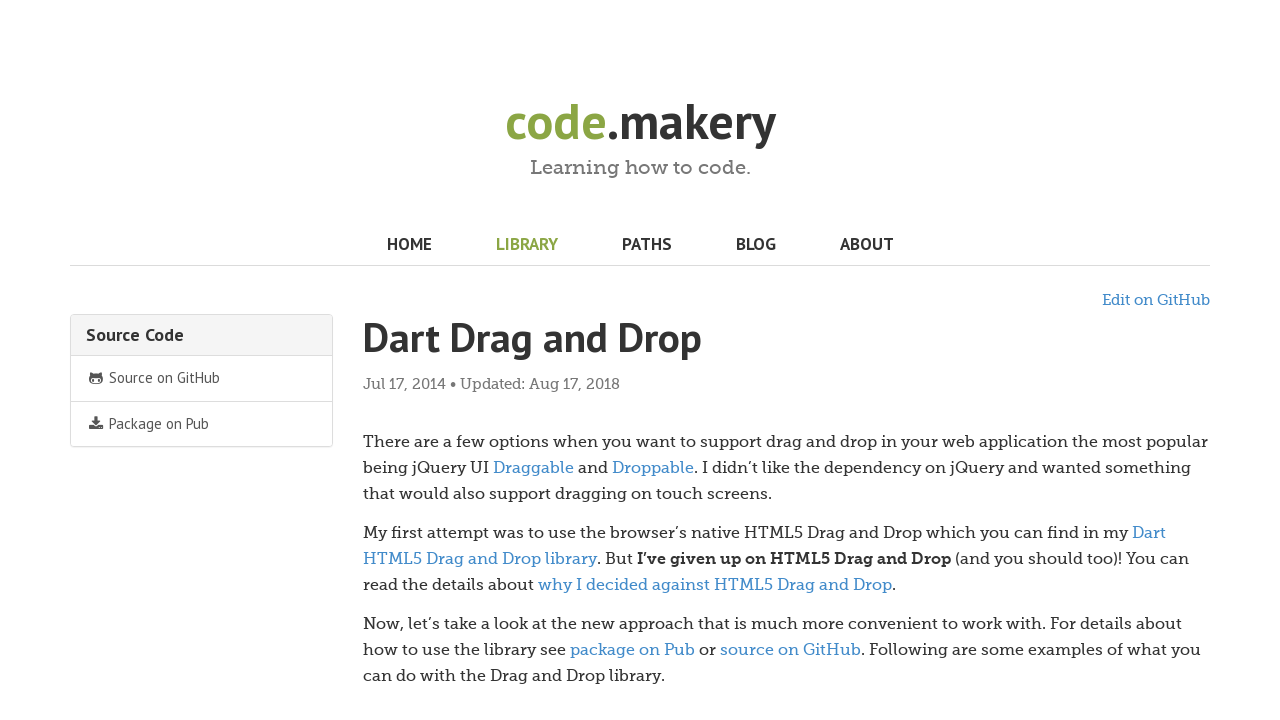

Located iframe containing drag and drop elements
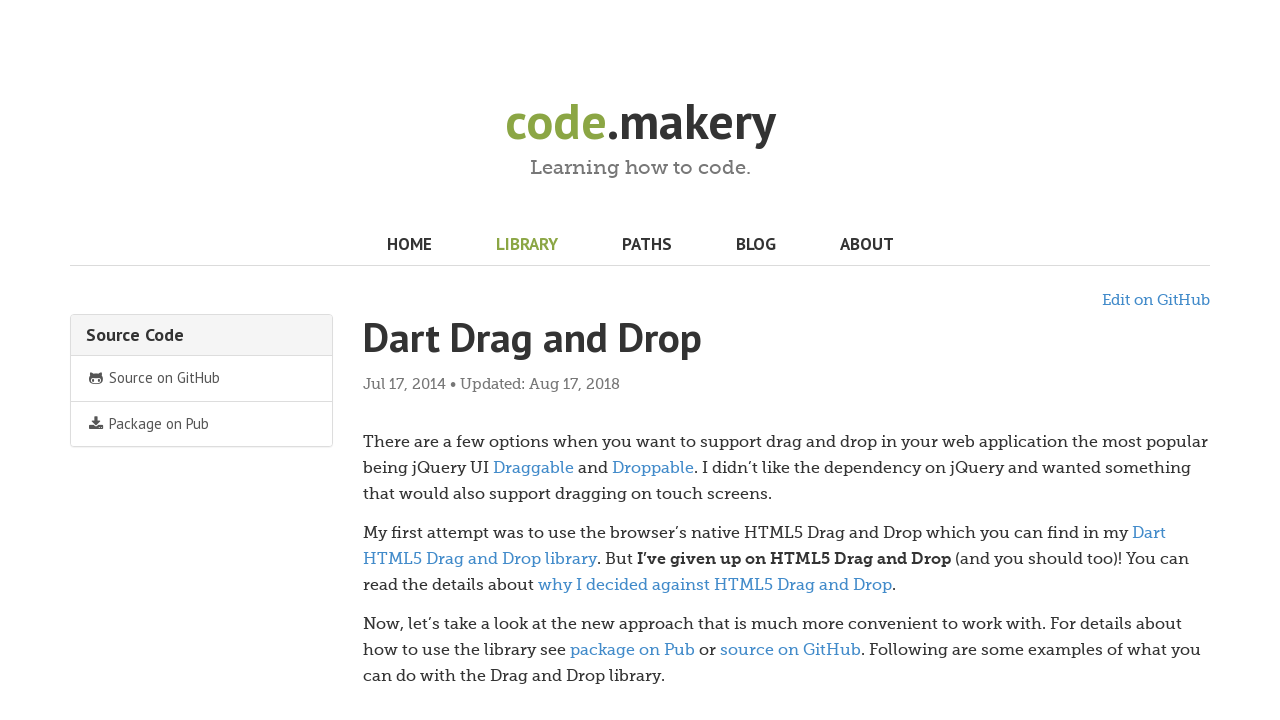

Located document element to drag
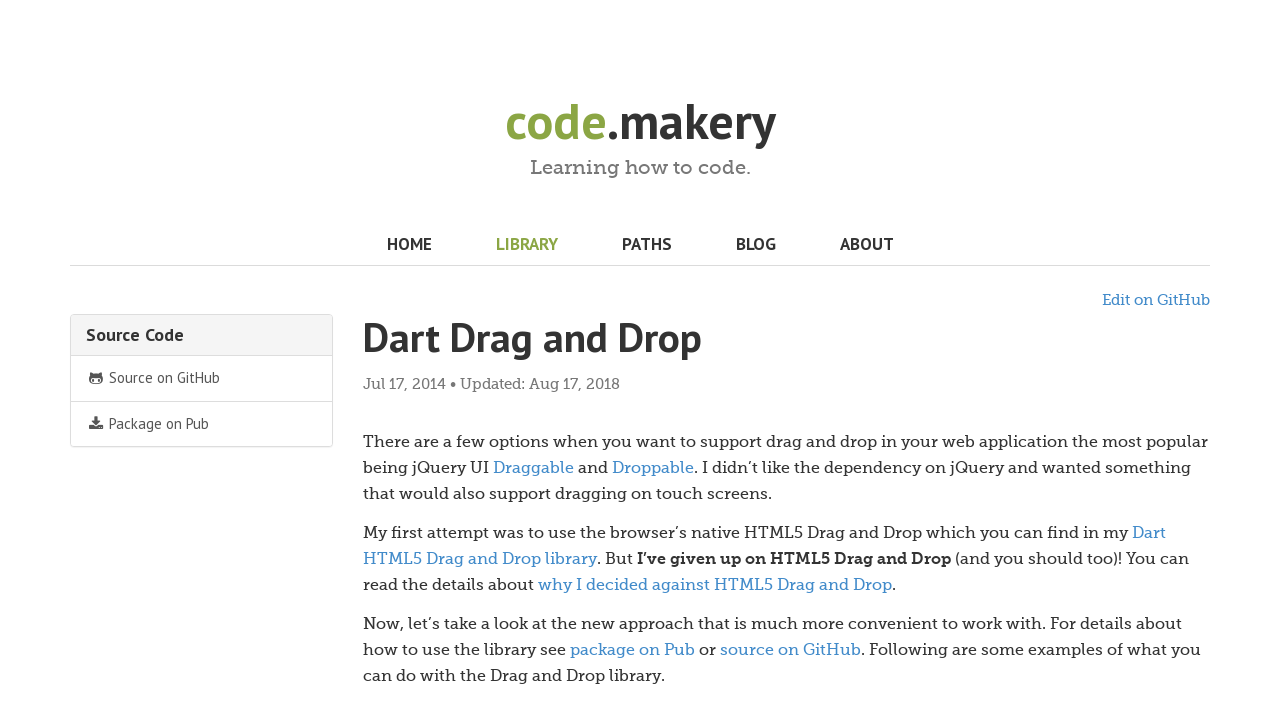

Located trash element as drop target
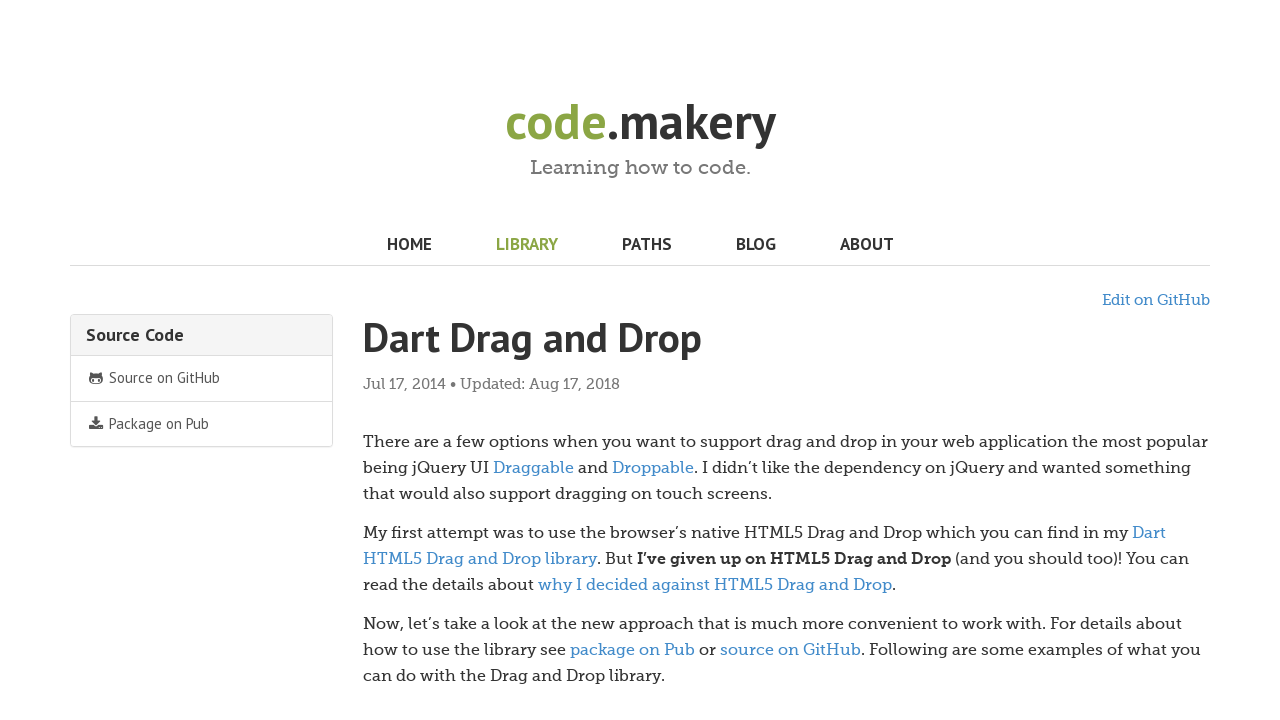

Dragged document element to trash element at (814, 454)
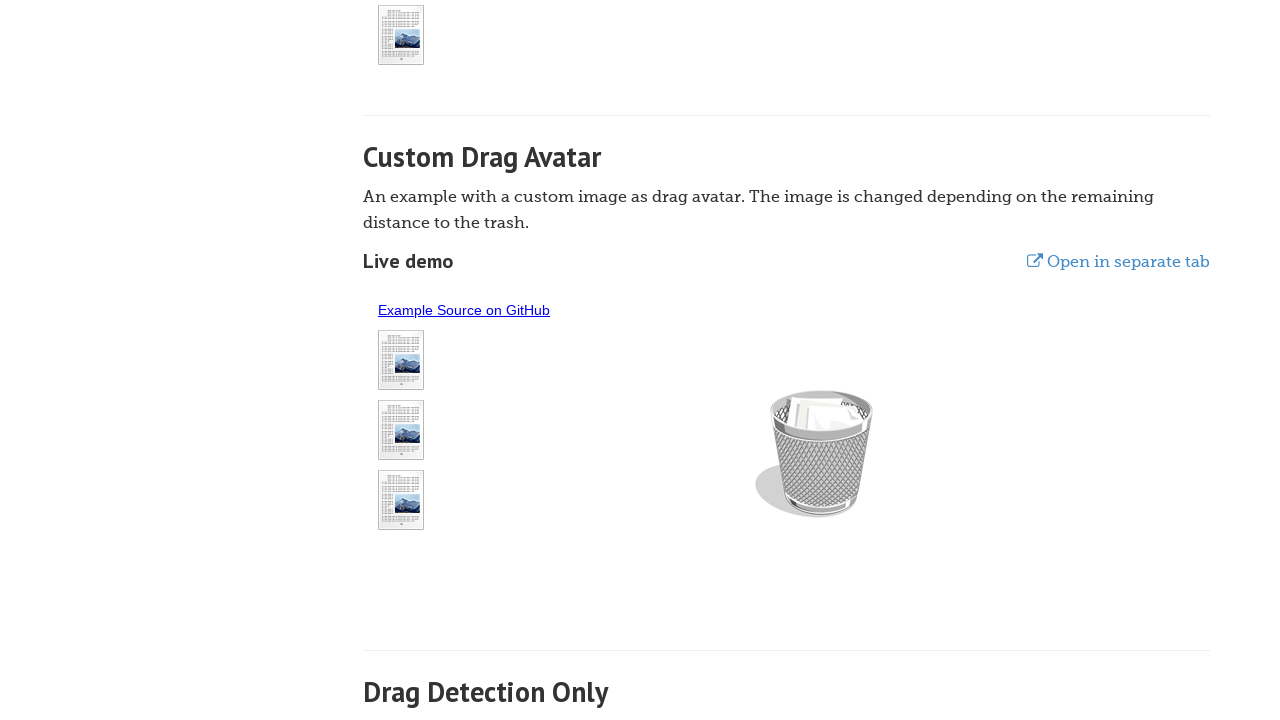

Right-clicked main link to return to main frame at (526, 244) on .main-link
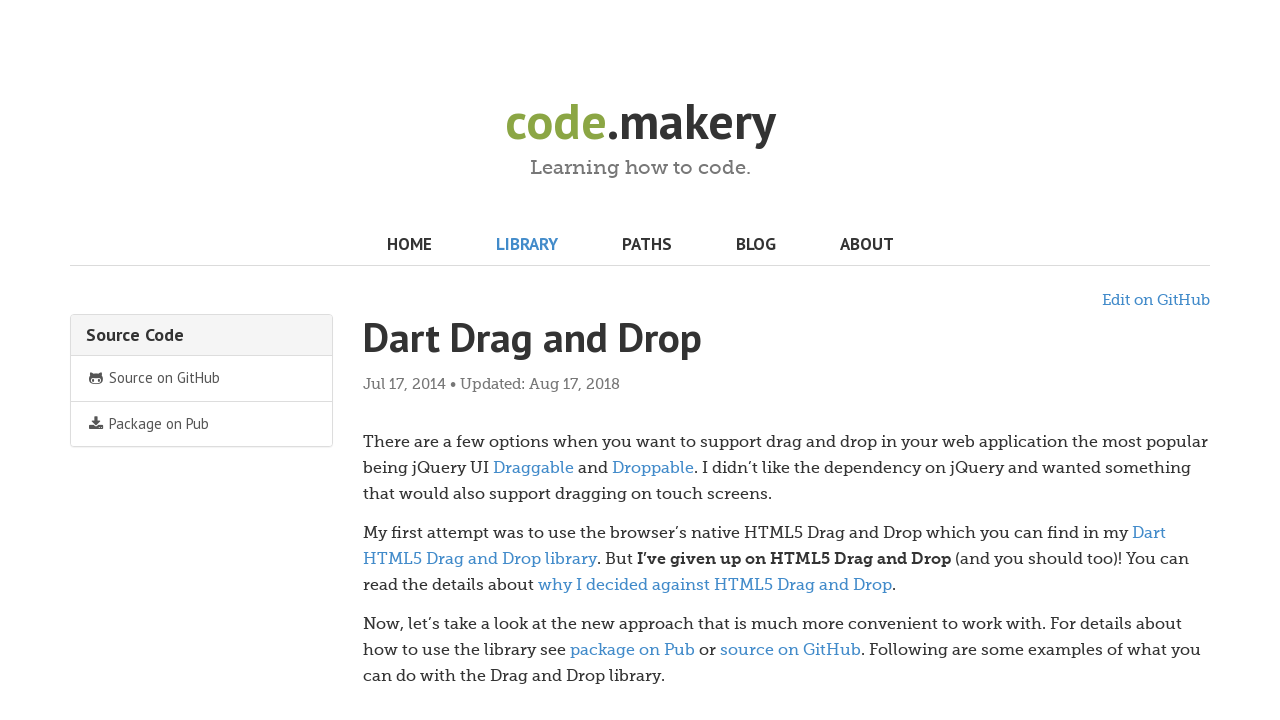

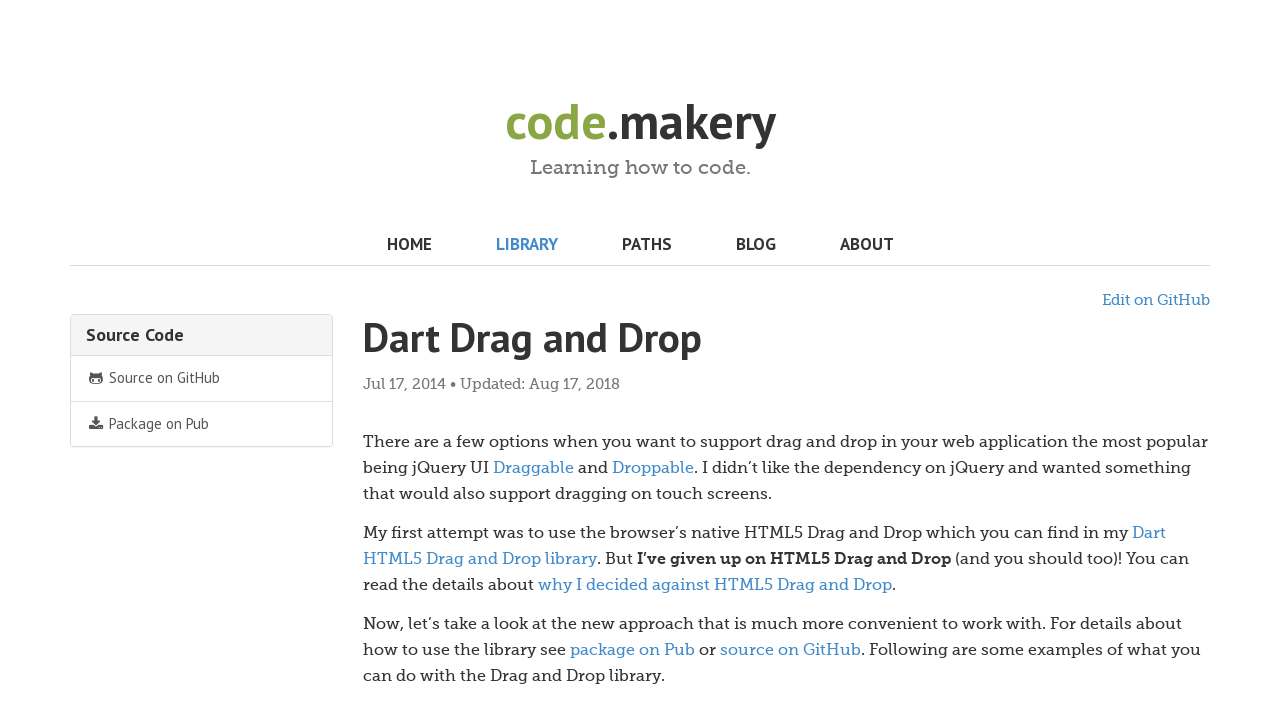